Gets and verifies the class attribute value of the third radio button

Starting URL: https://rahulshettyacademy.com/AutomationPractice/

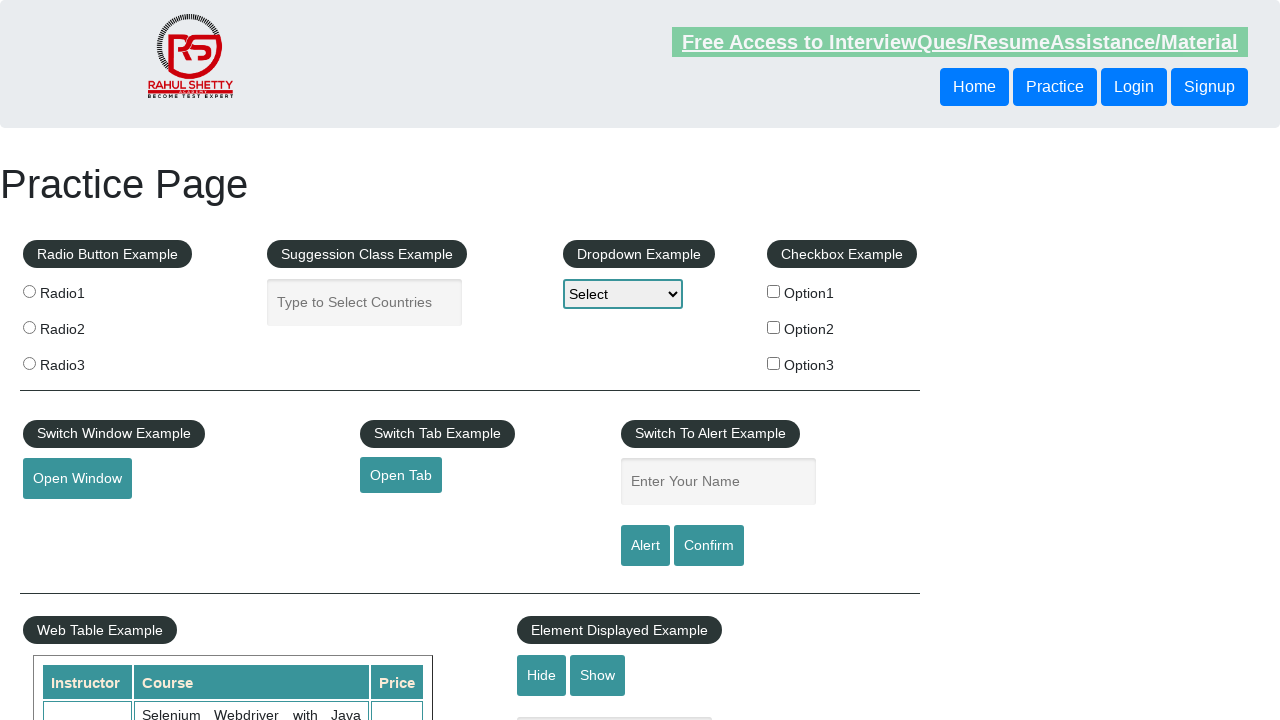

Retrieved class attribute value from third radio button
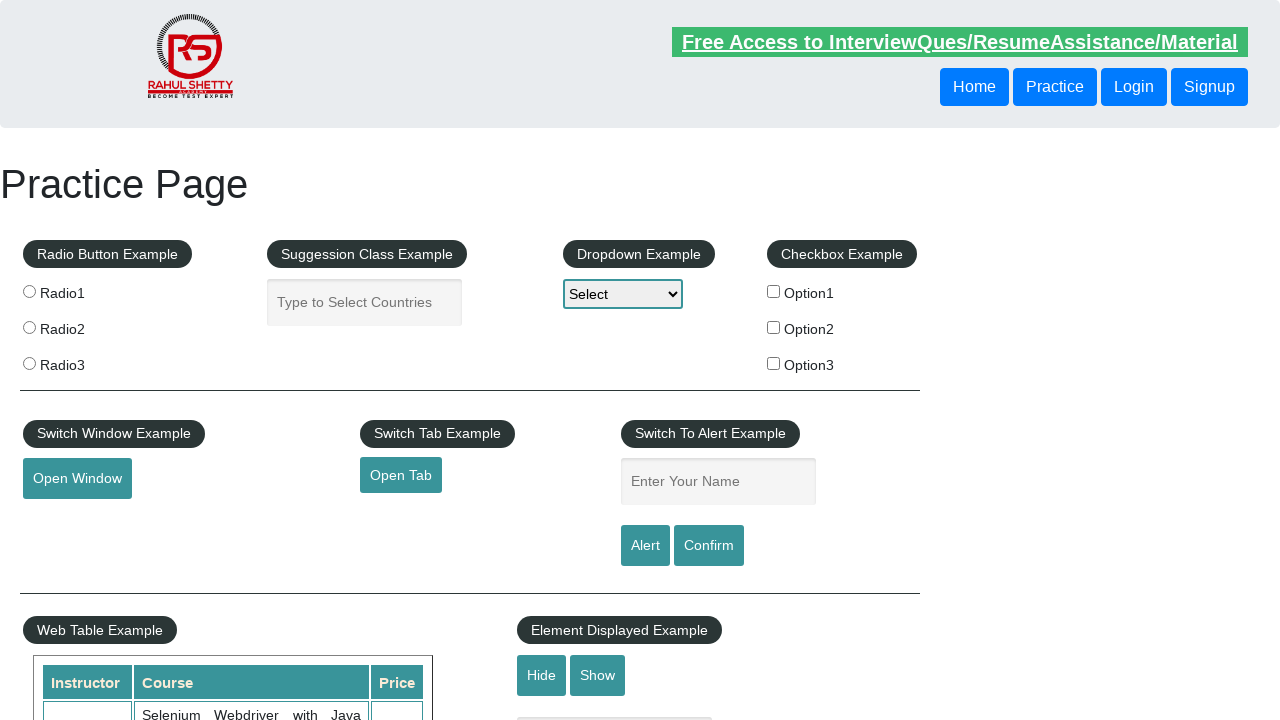

Printed class attribute value to console
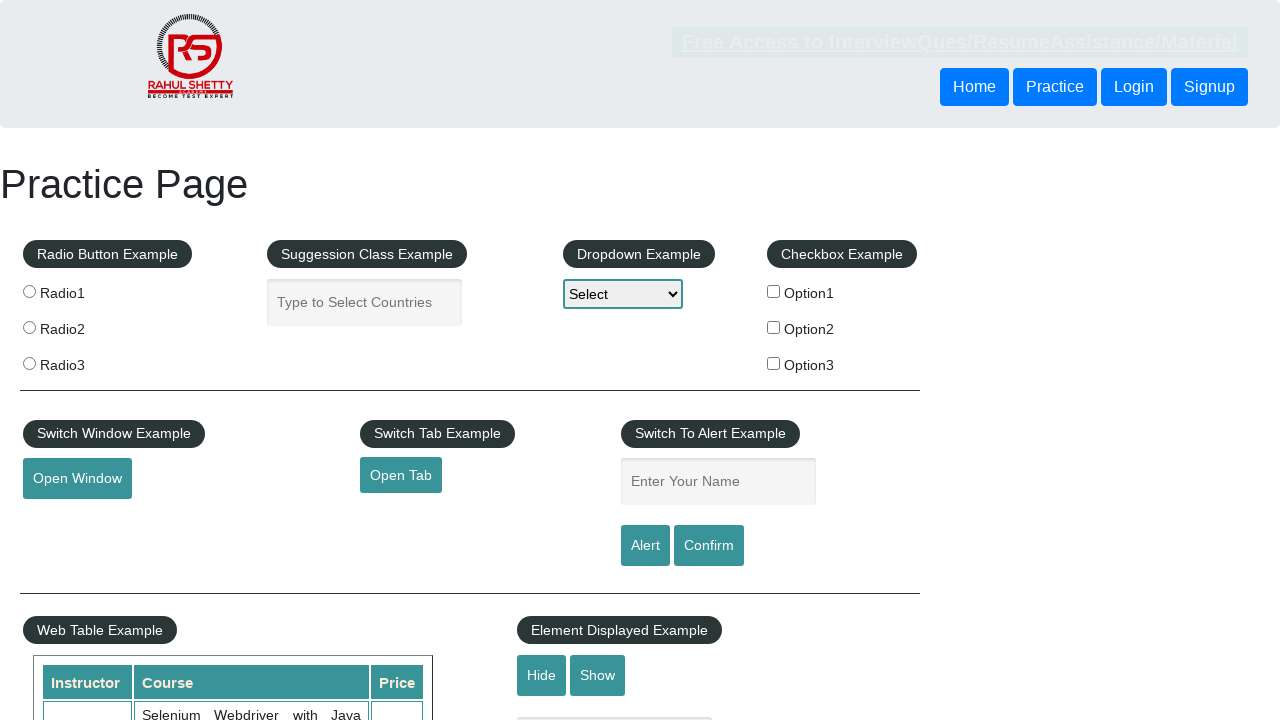

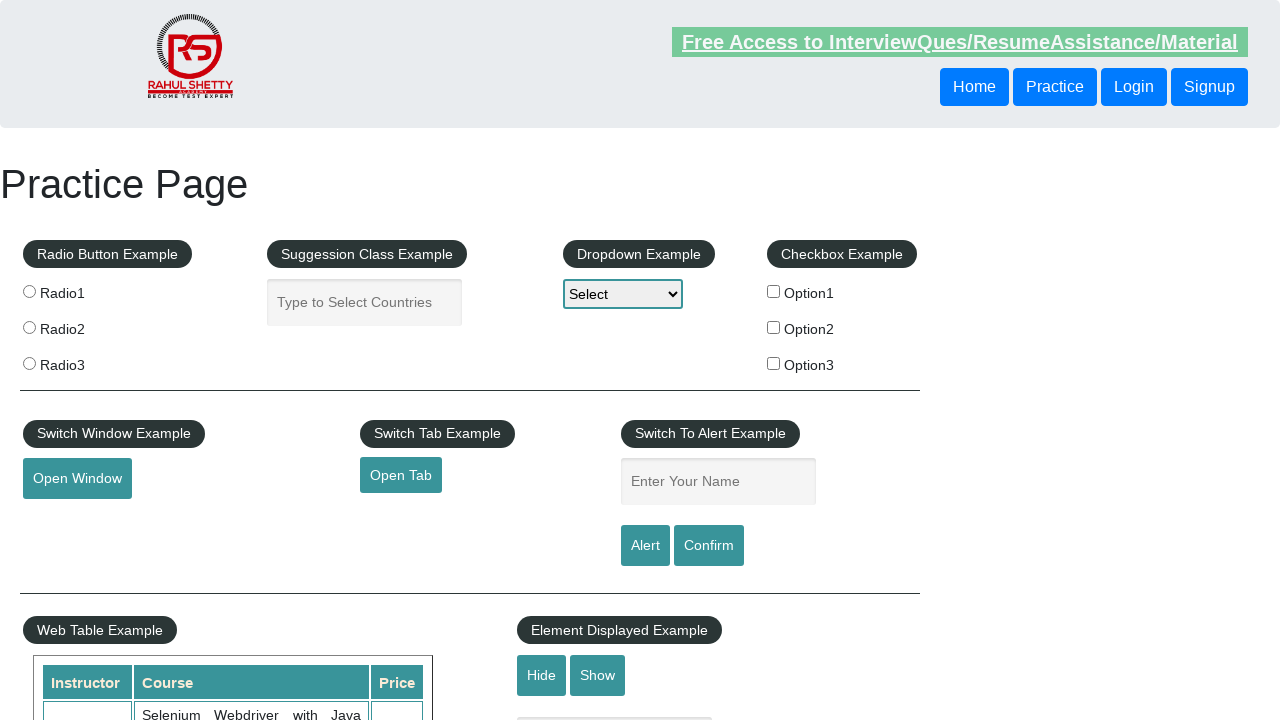